Tests clicking on the 200 status code link and verifies the correct status message is displayed on the resulting page.

Starting URL: https://the-internet.herokuapp.com/status_codes

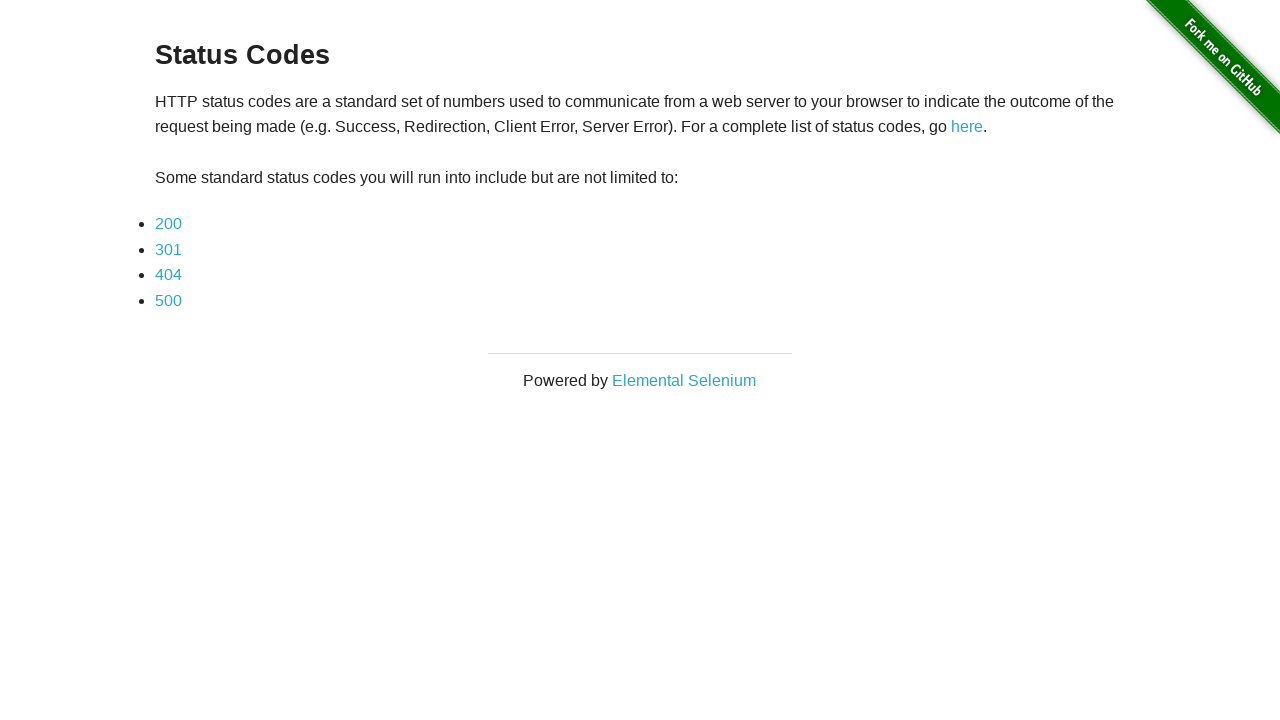

Clicked on the 200 status code link at (168, 224) on a:has-text('200')
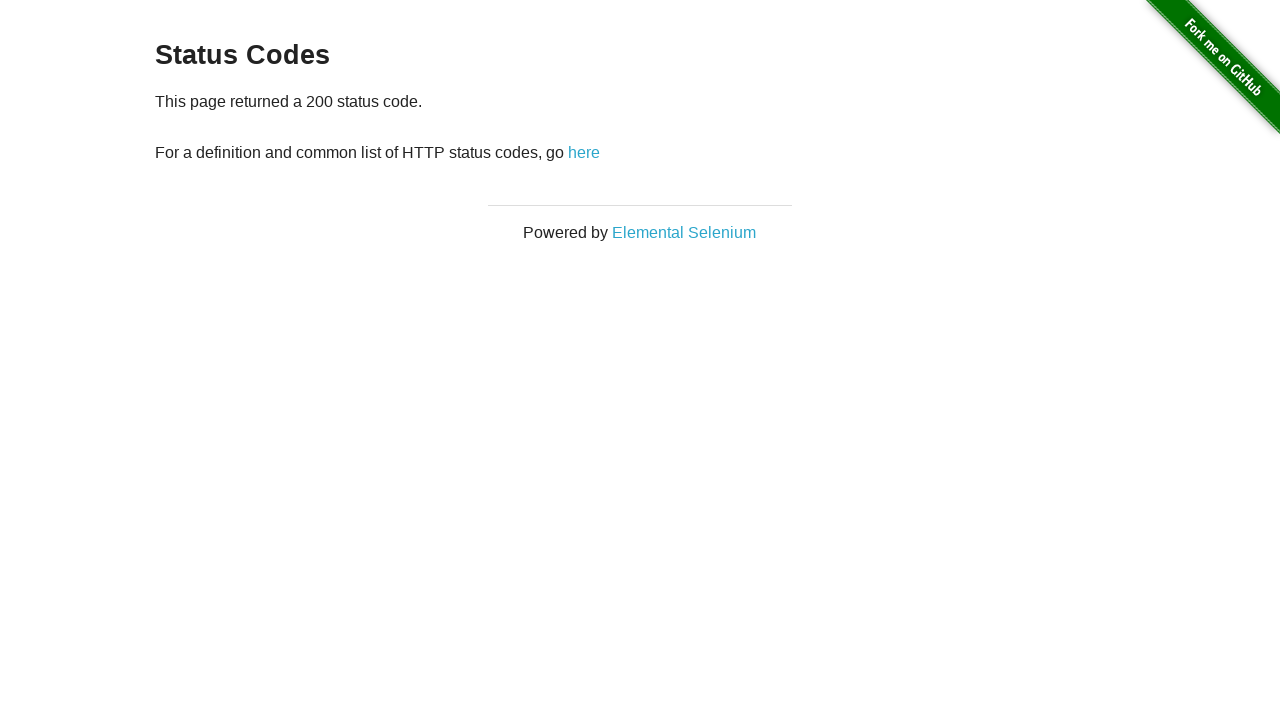

Status message paragraph element loaded
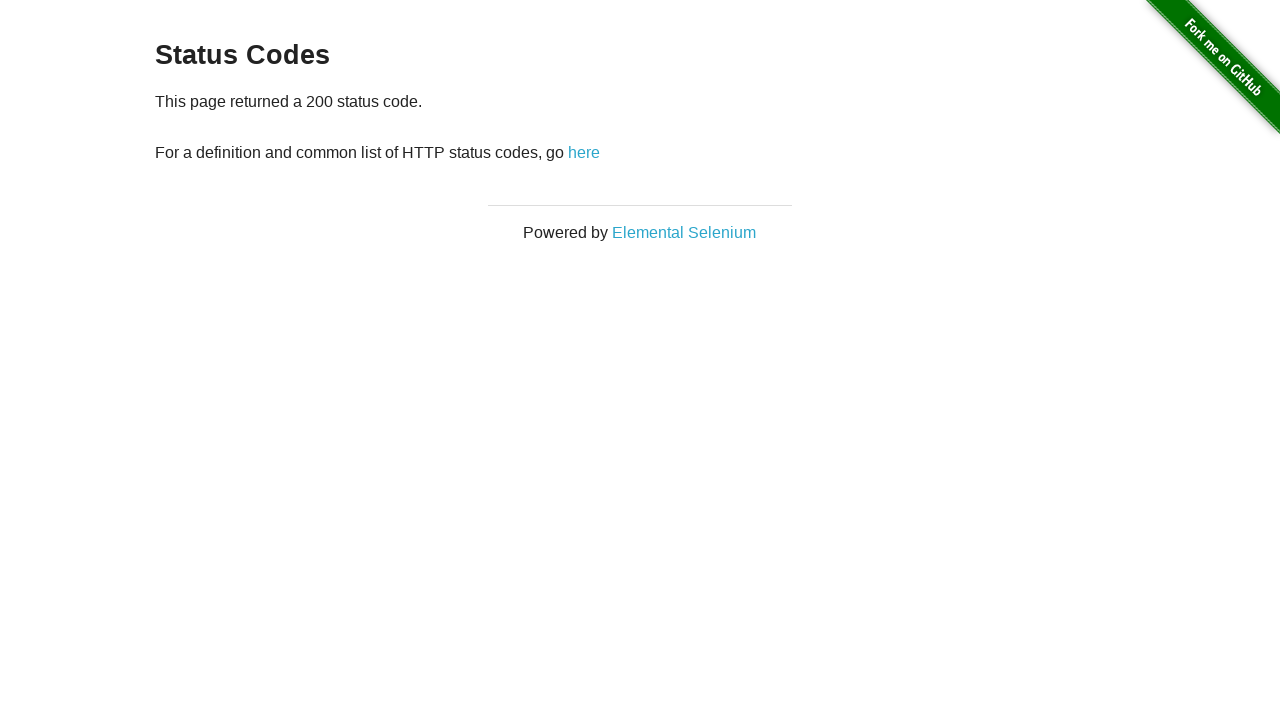

Retrieved the first paragraph element containing status message
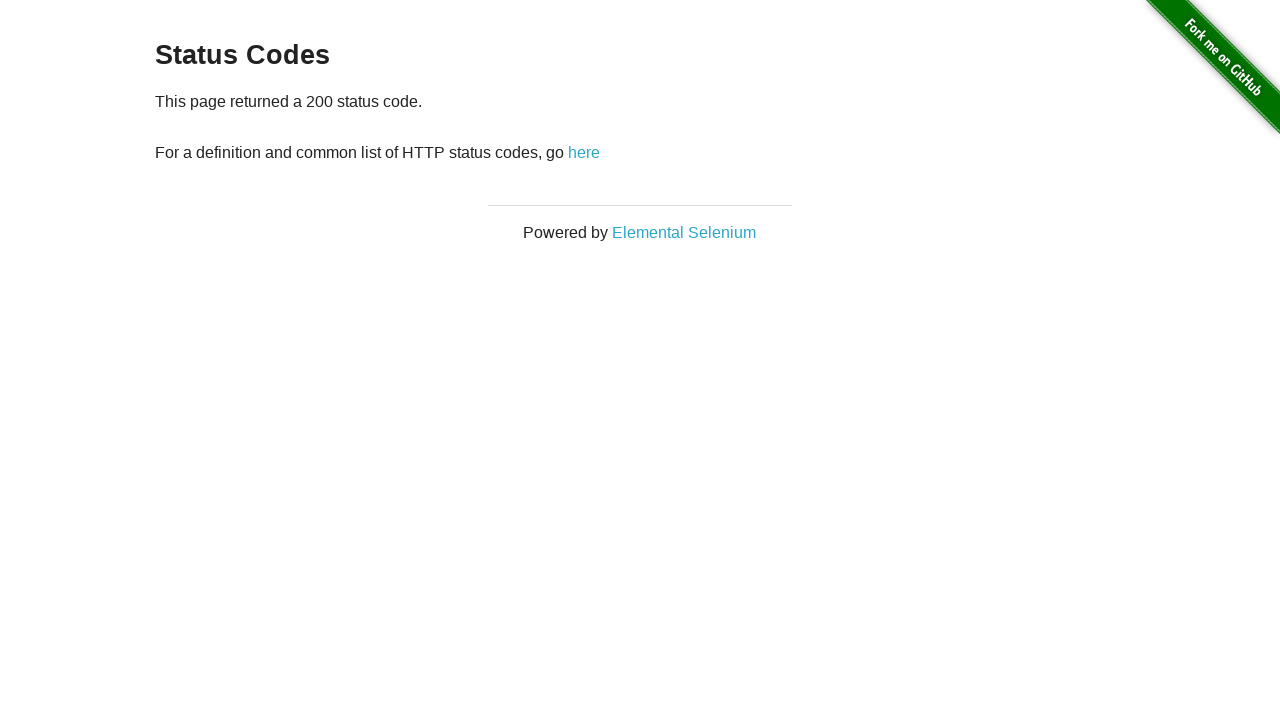

Verified that the correct status message '200' is displayed
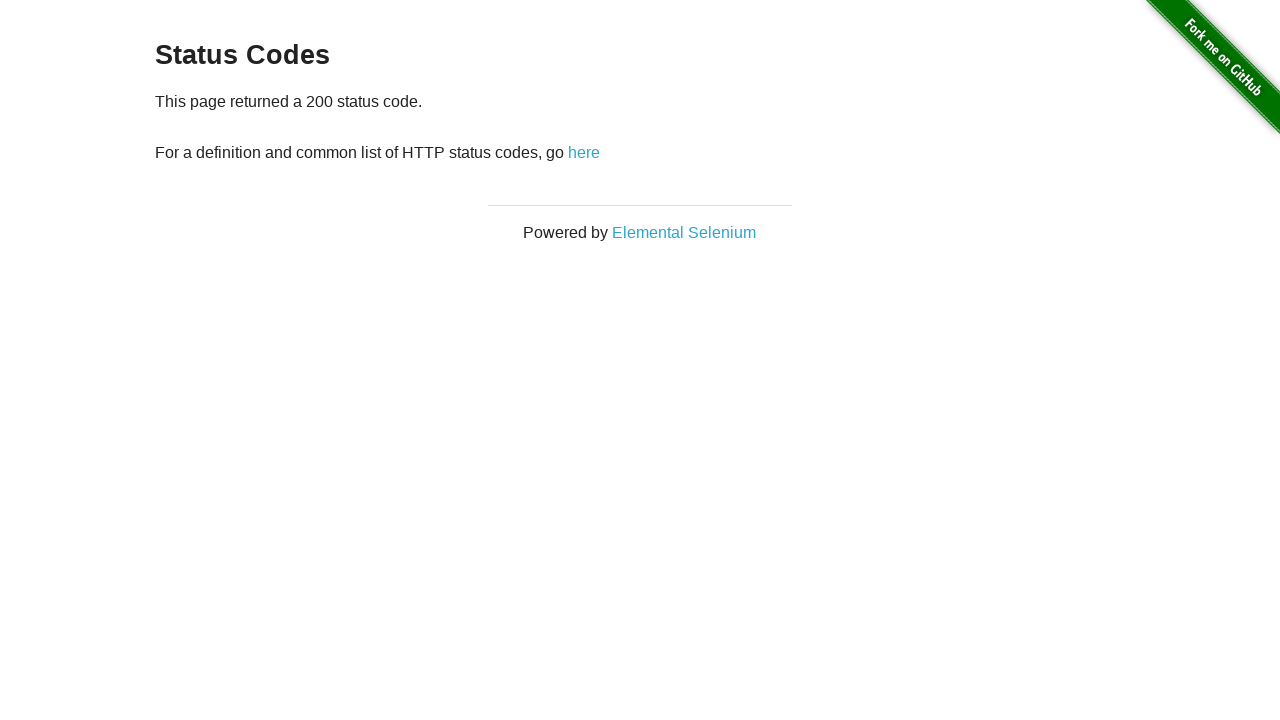

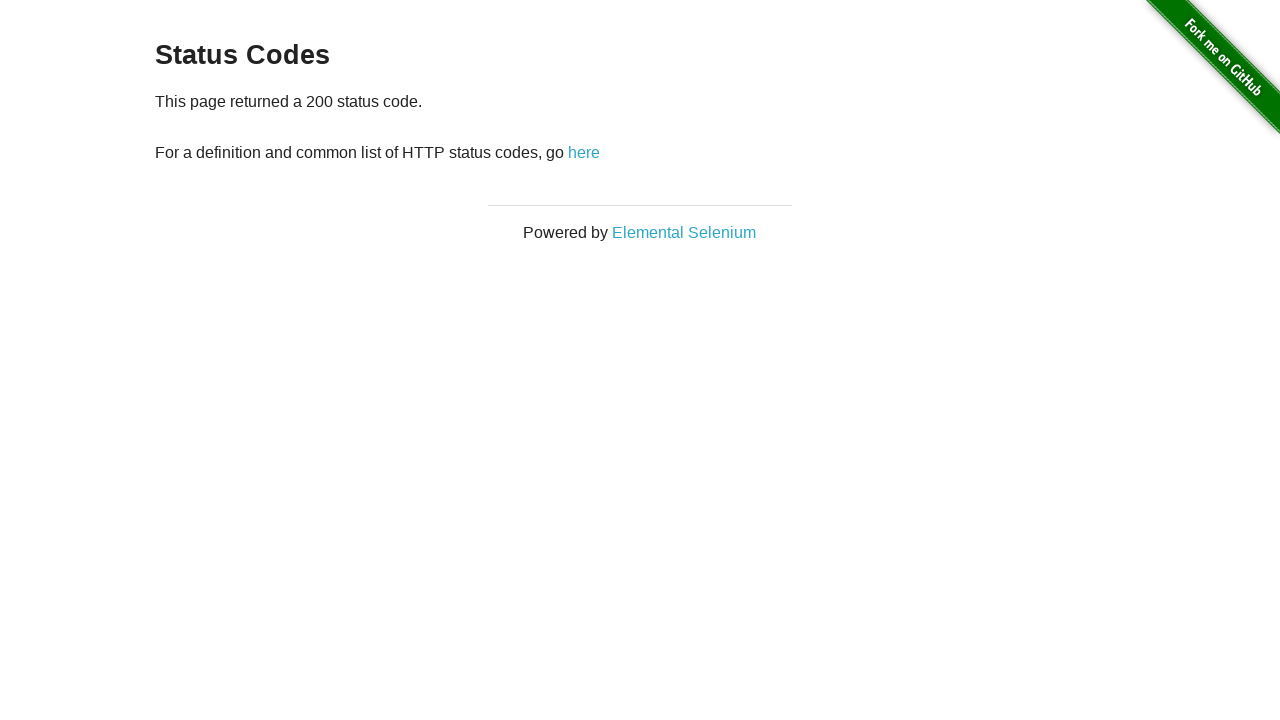